Tests selection from a long list dropdown by selecting "six" by visible text

Starting URL: https://www.selenium.dev/selenium/web/selectPage.html

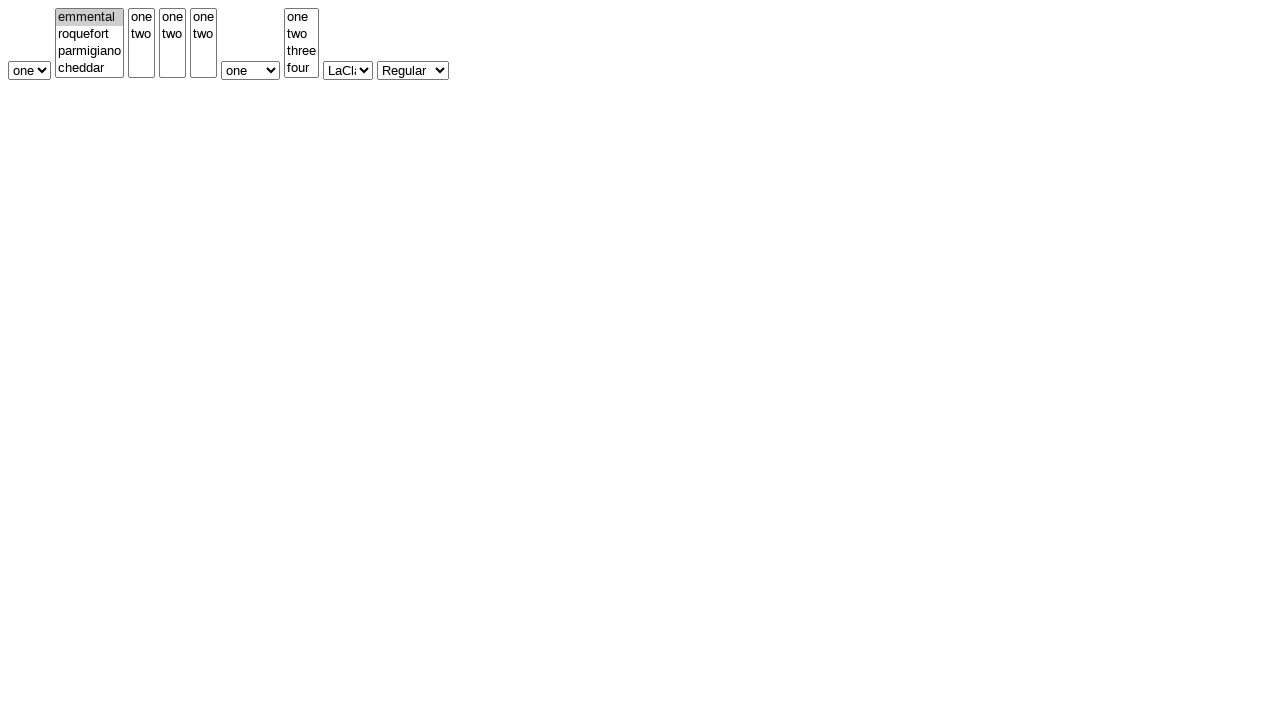

Navigated to select page
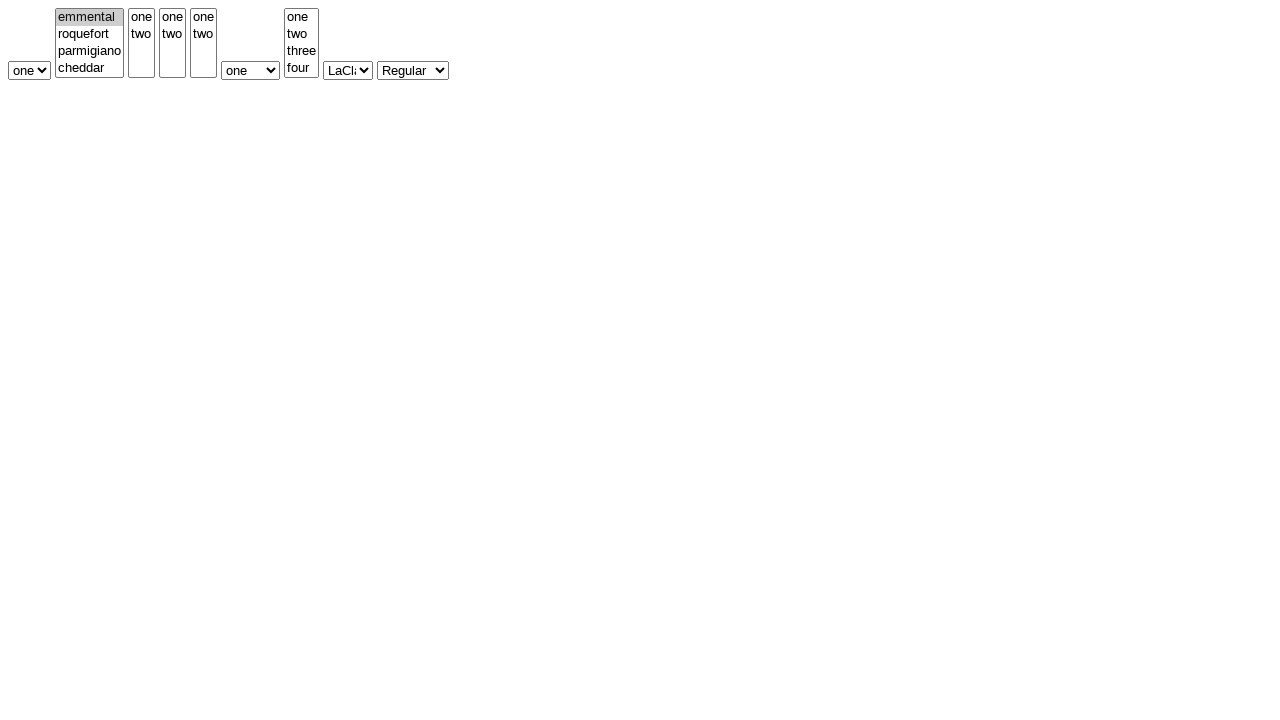

Selected 'six' from long list dropdown by visible text on #selectWithMultipleLongList
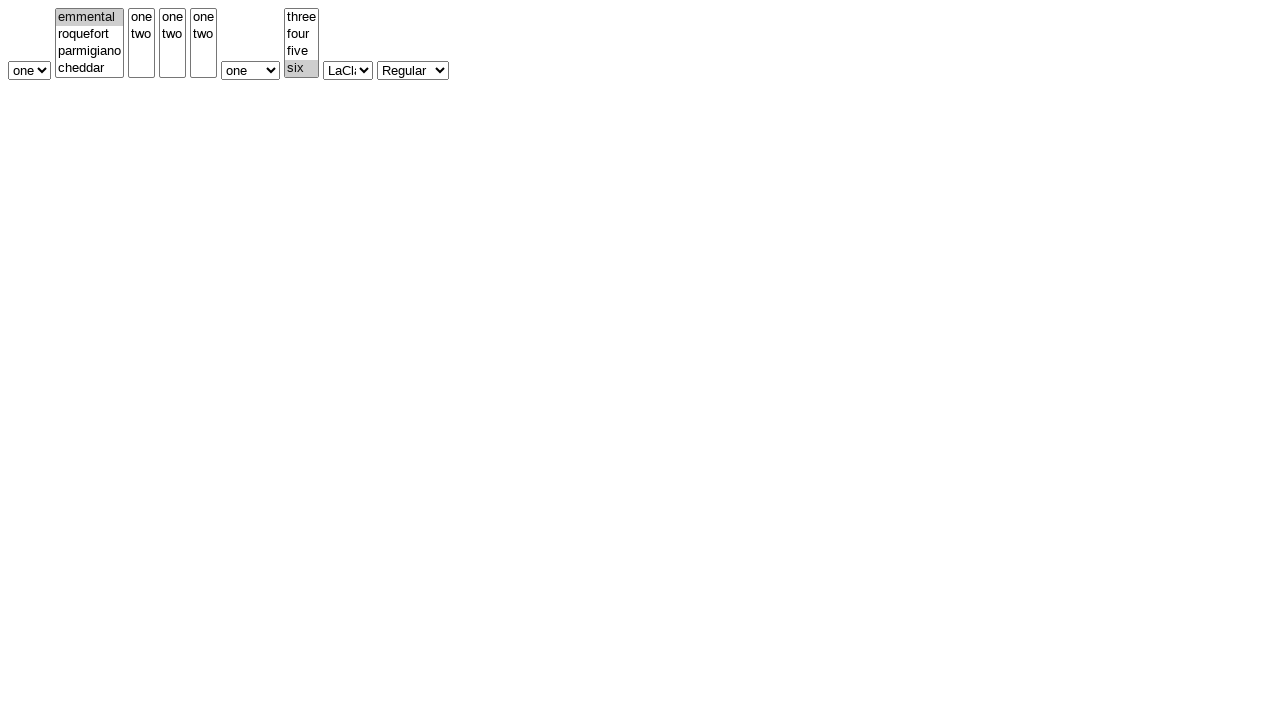

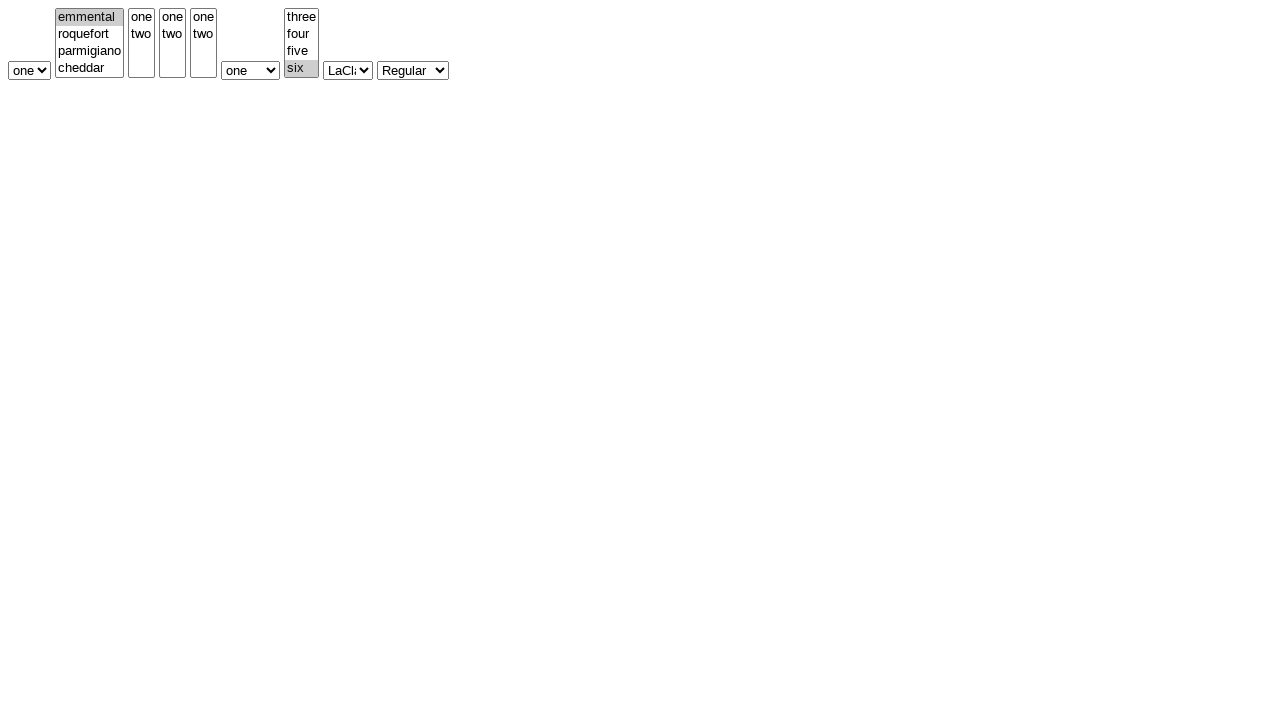